Tests registration form validation by leaving password field blank

Starting URL: http://automationbykrishna.com

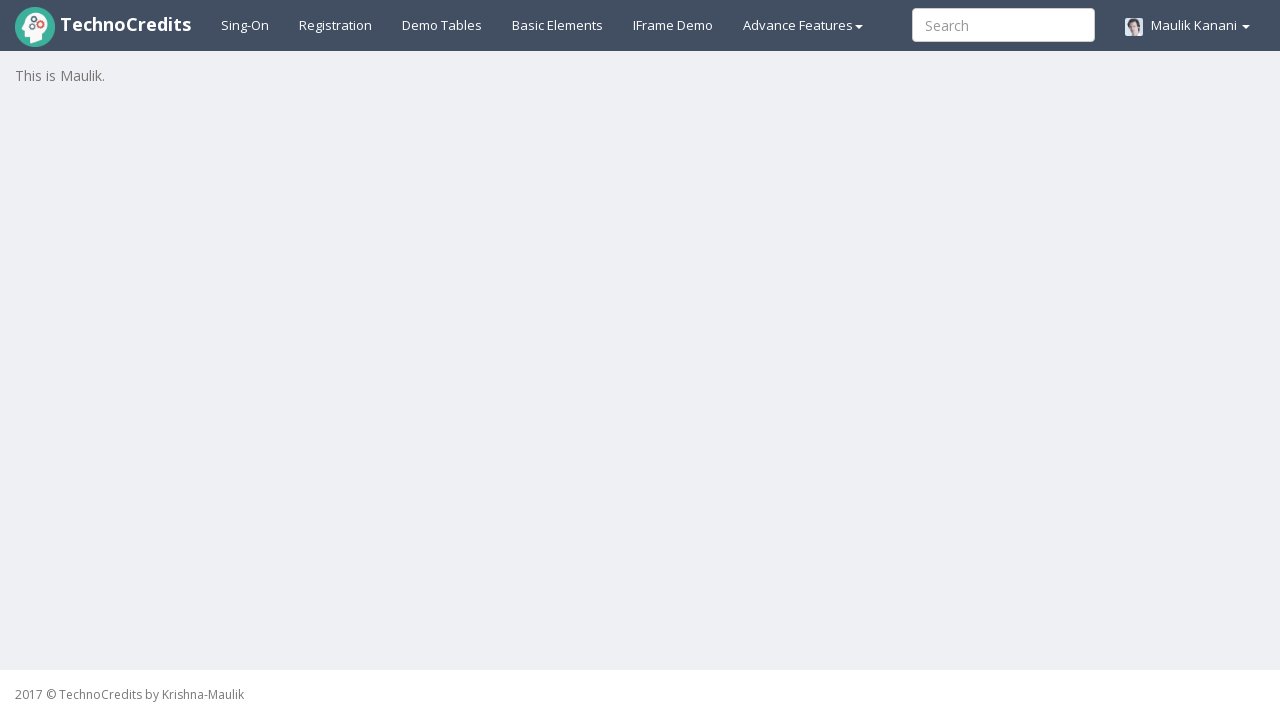

Clicked on Registration page link at (336, 25) on a#registration2
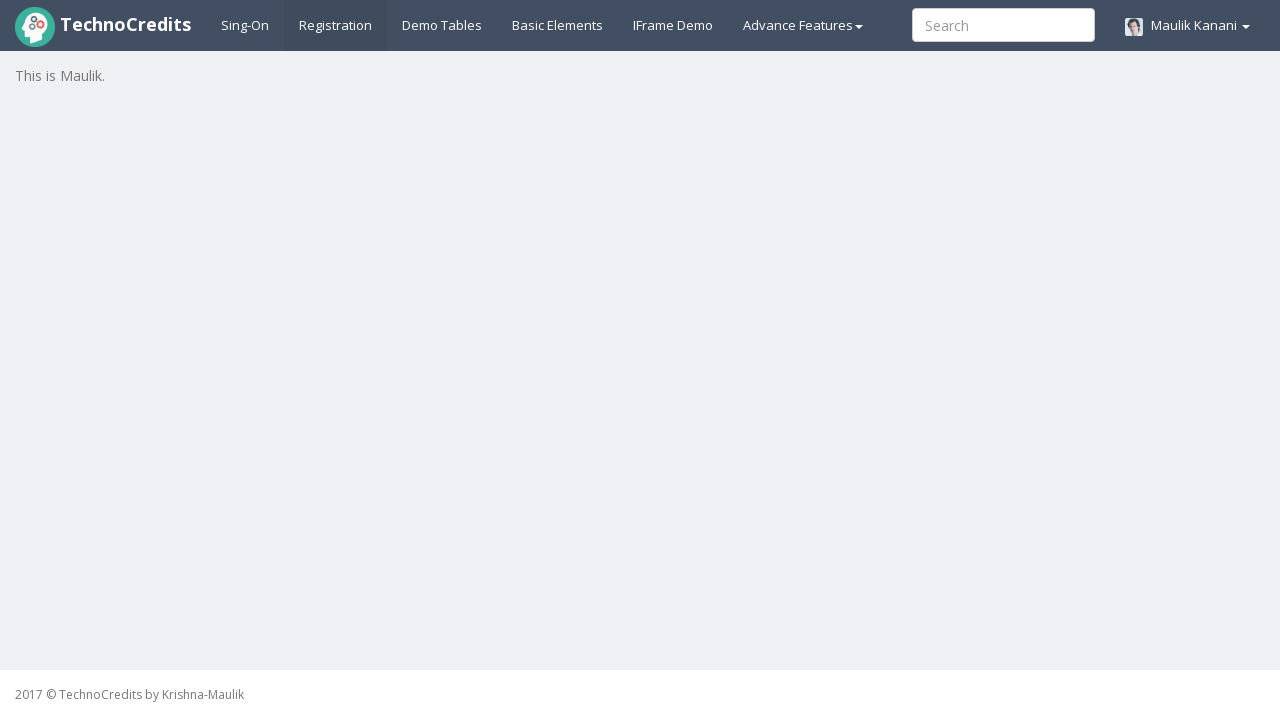

Registration form loaded and fullName field is visible
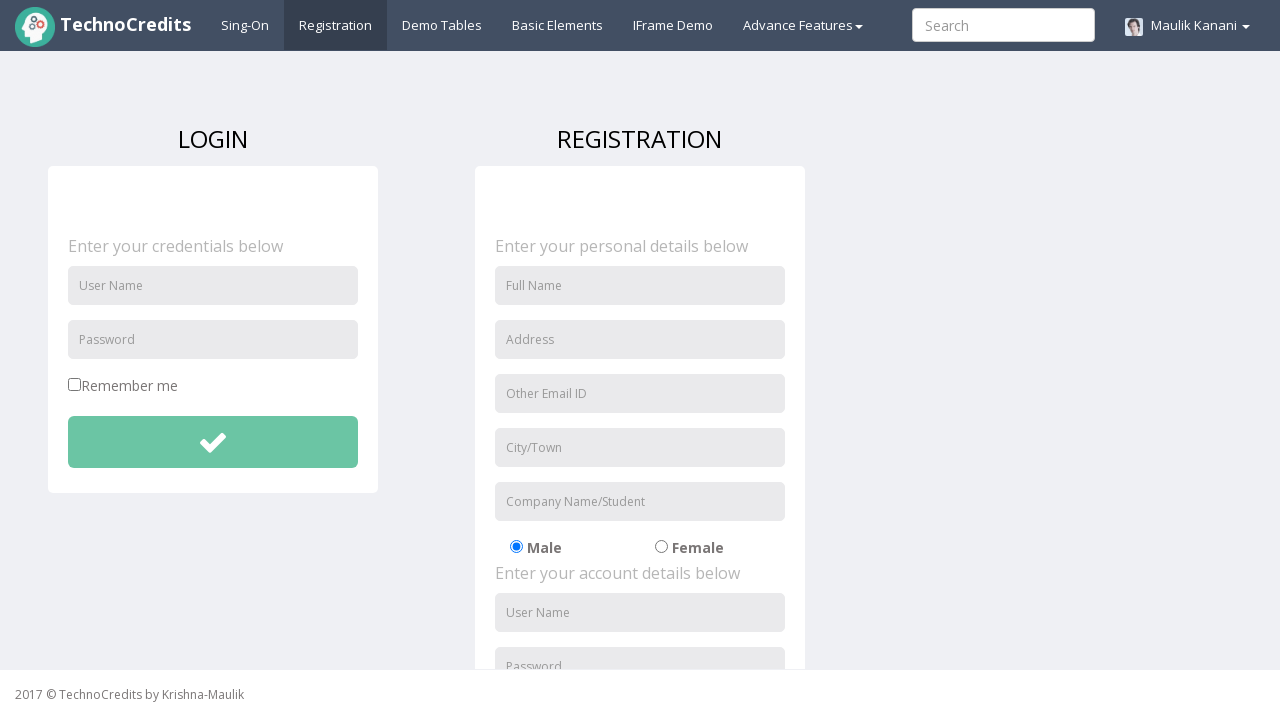

Filled fullName field with 'Robert Taylor' on input#fullName
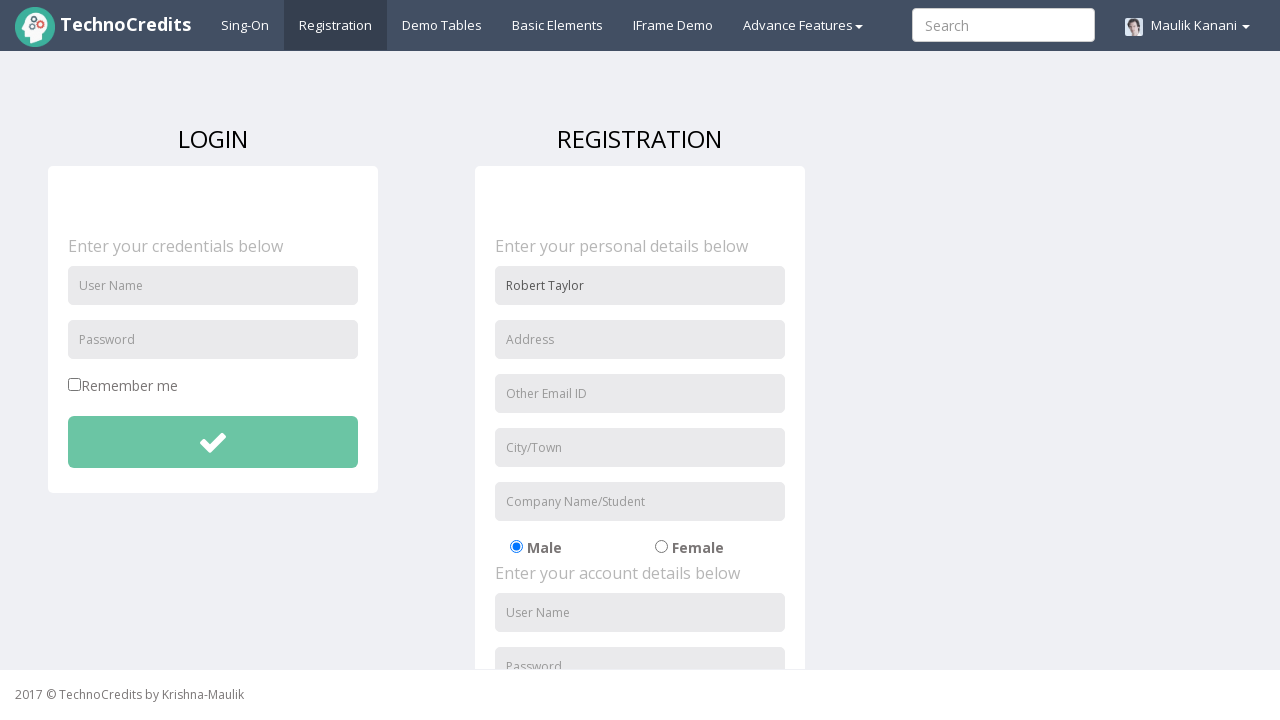

Filled address field with '888 Birch Court' on input#address
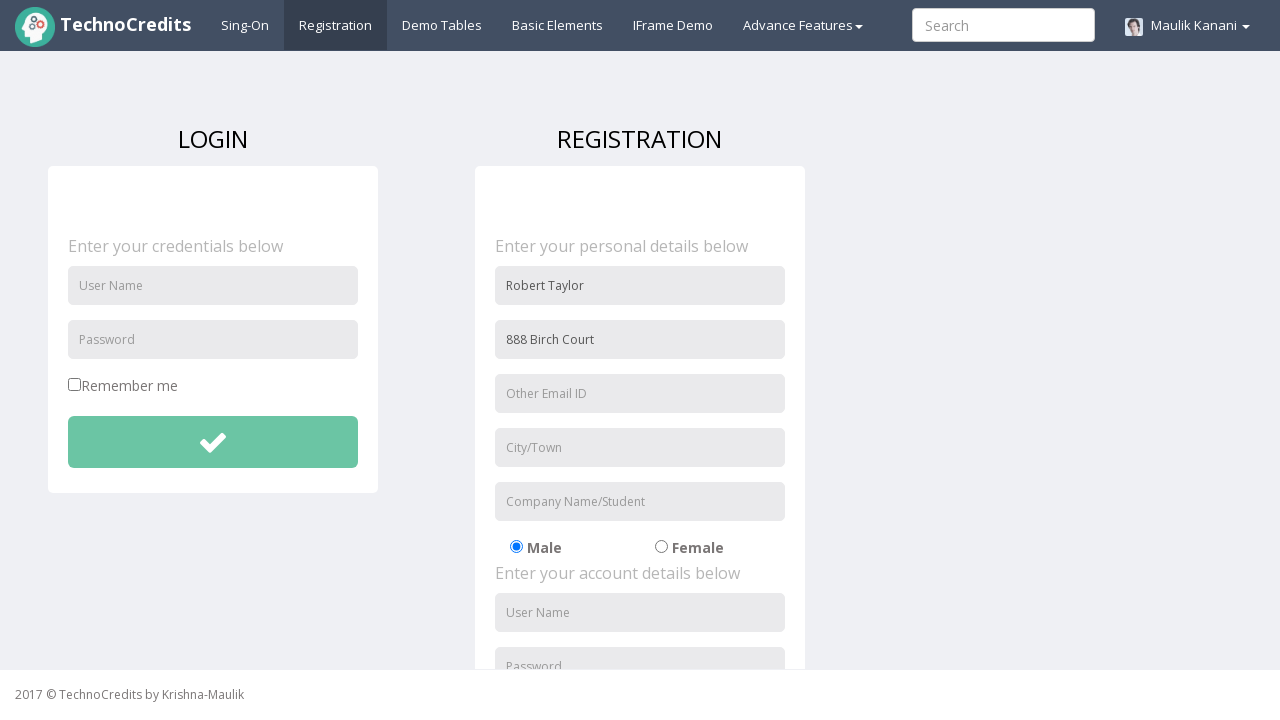

Filled email field with 'robert.taylor@test.com' on input#useremail
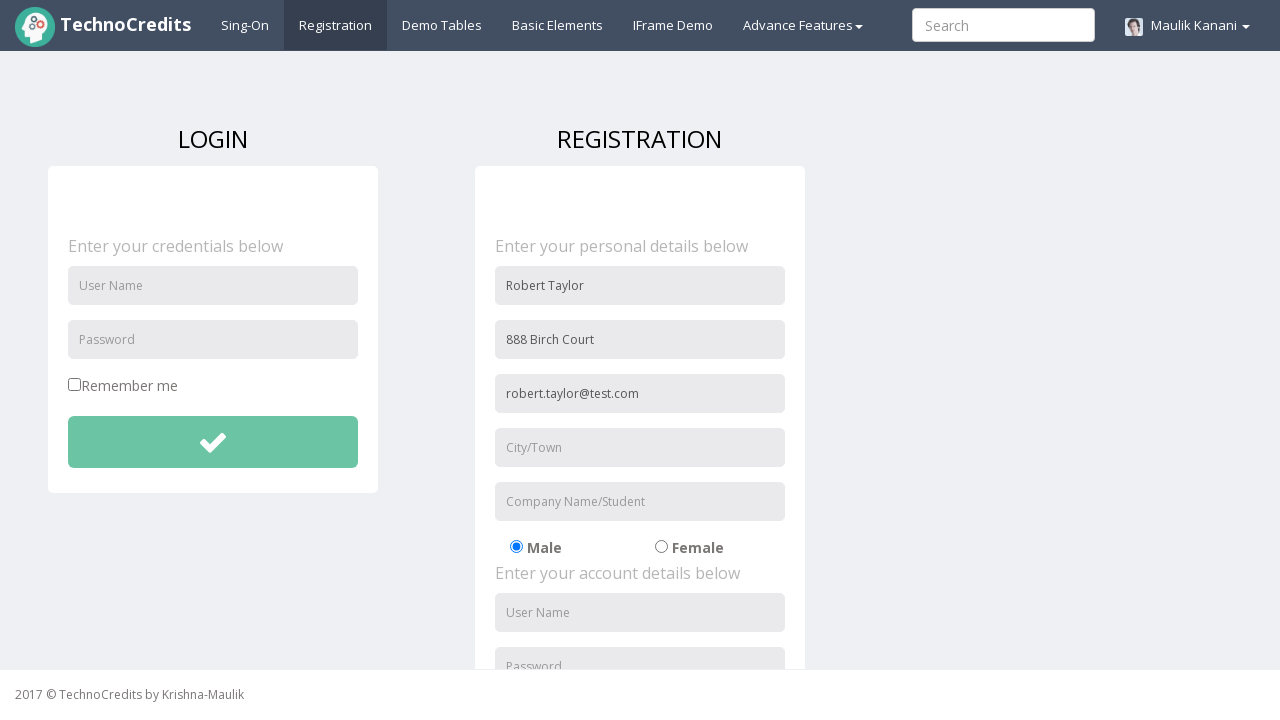

Filled city field with 'Denver' on input#usercity
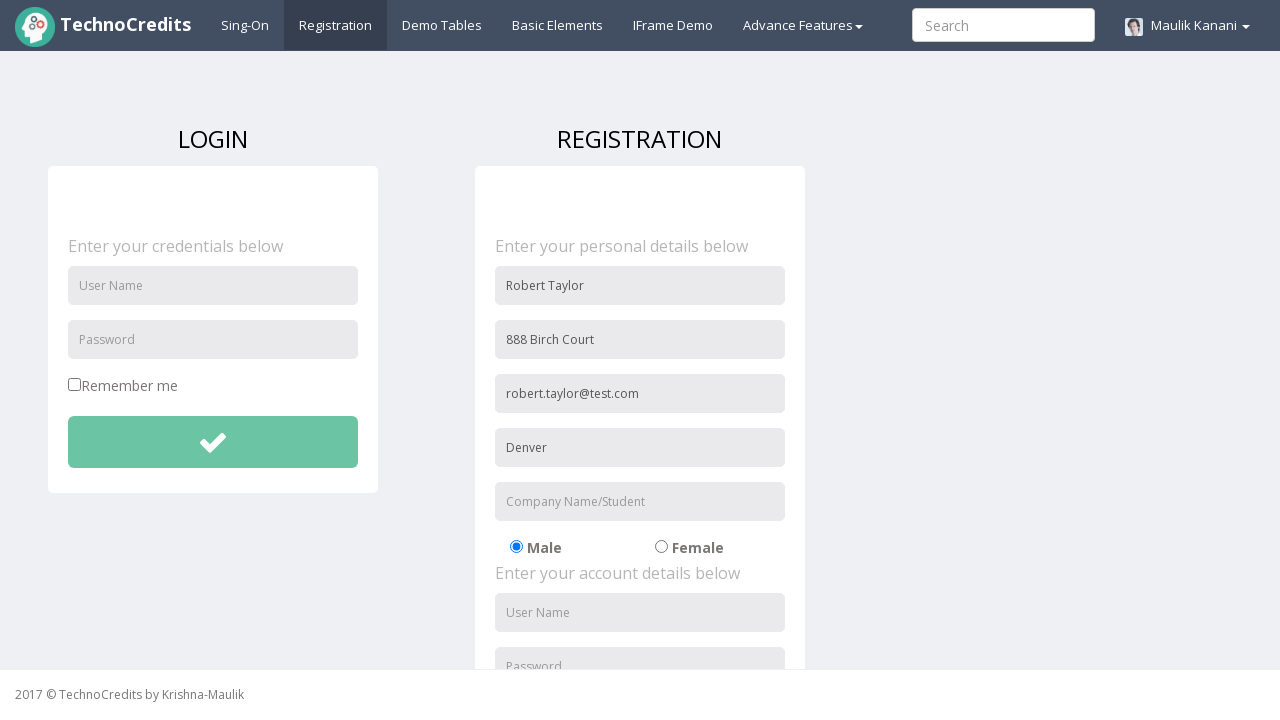

Filled organization field with 'Global Inc' on input#organization
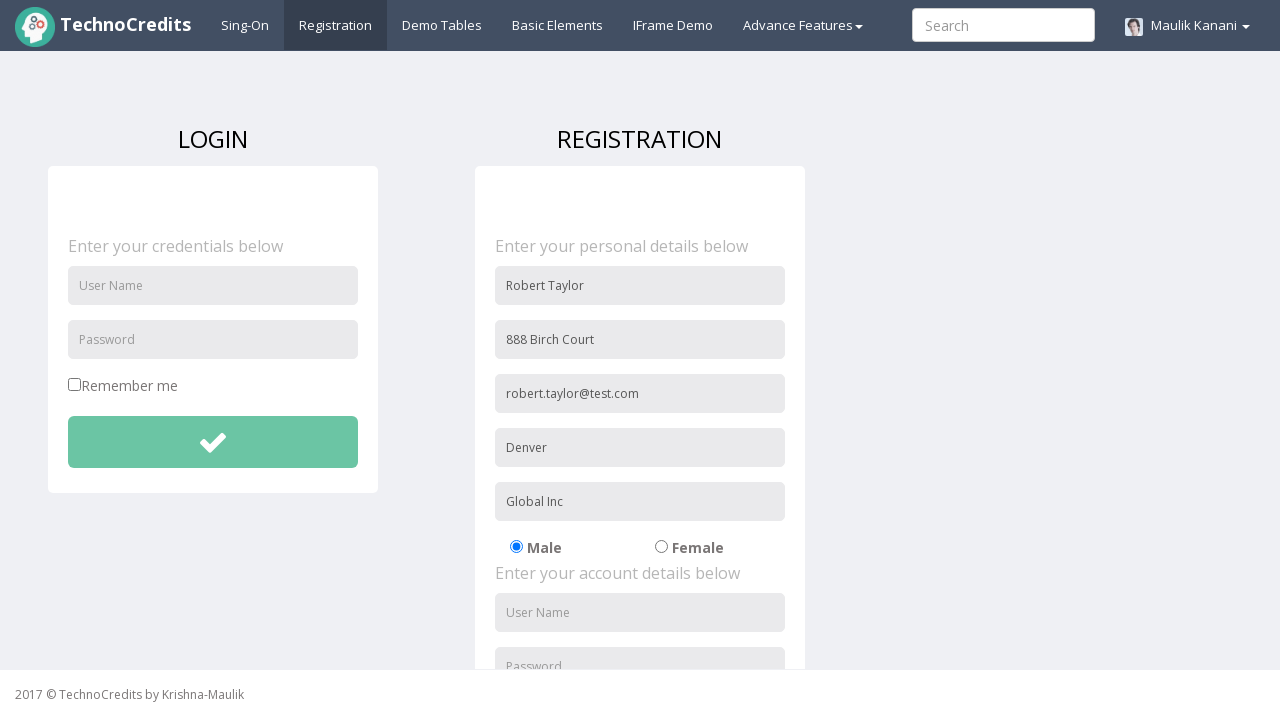

Filled username field with 'rtaylor' on input#usernameReg
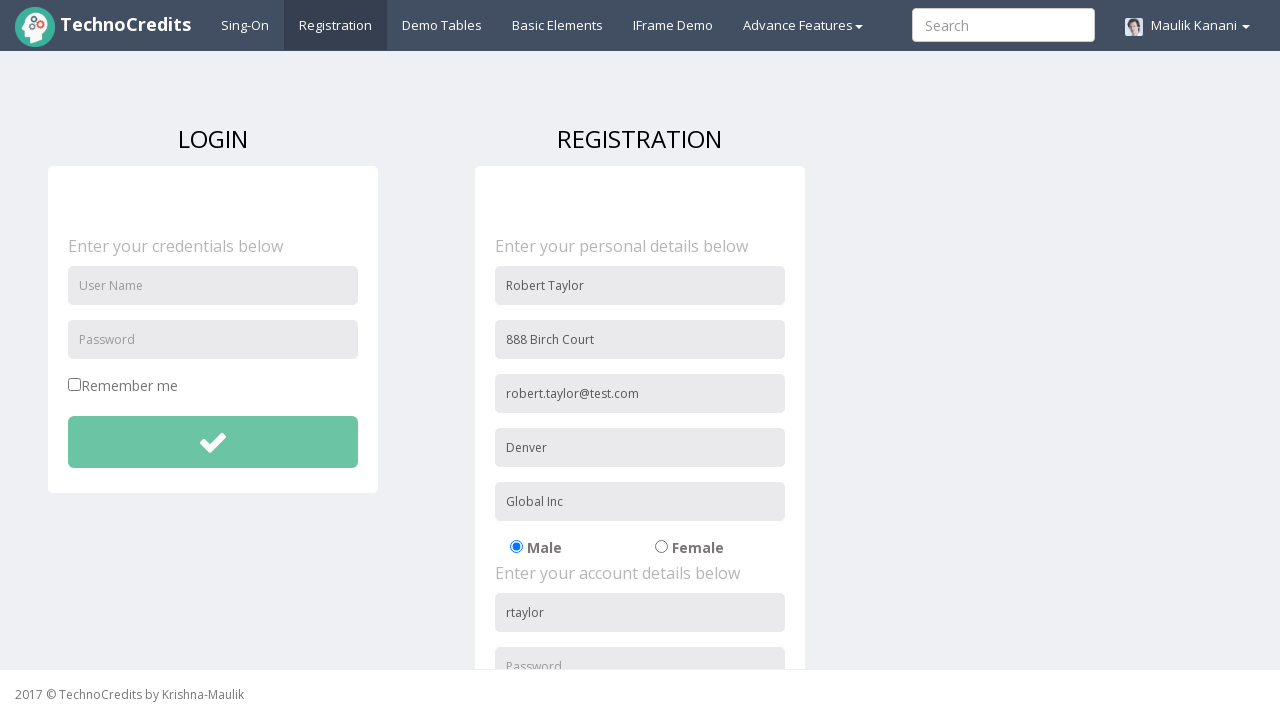

Clicked registration button with password field left blank at (640, 494) on button#btnsubmitsignUp
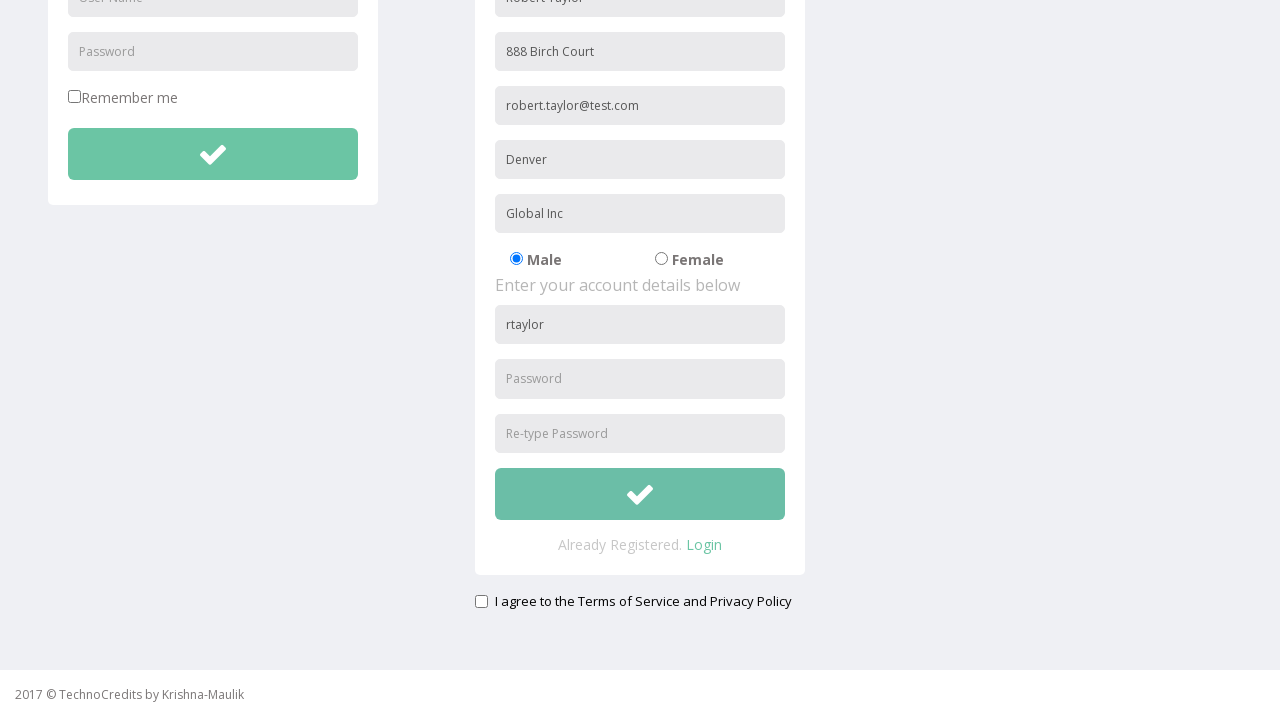

Alert dialog accepted for password validation error
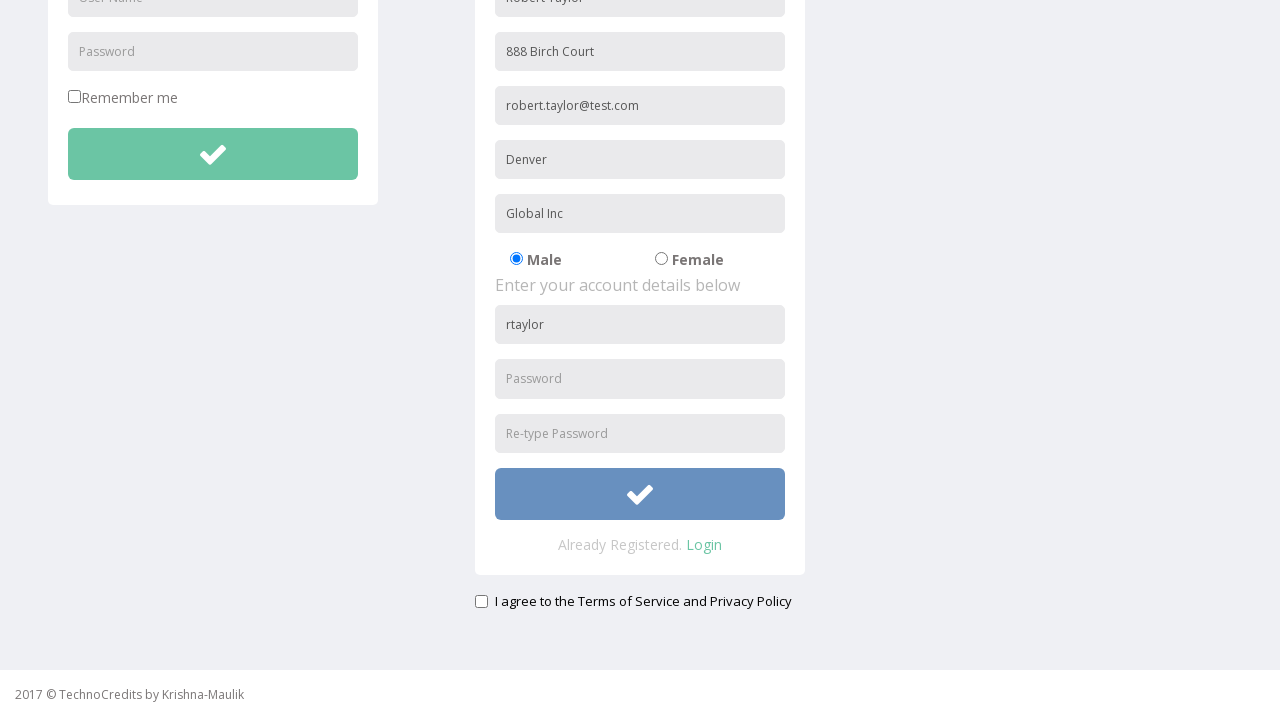

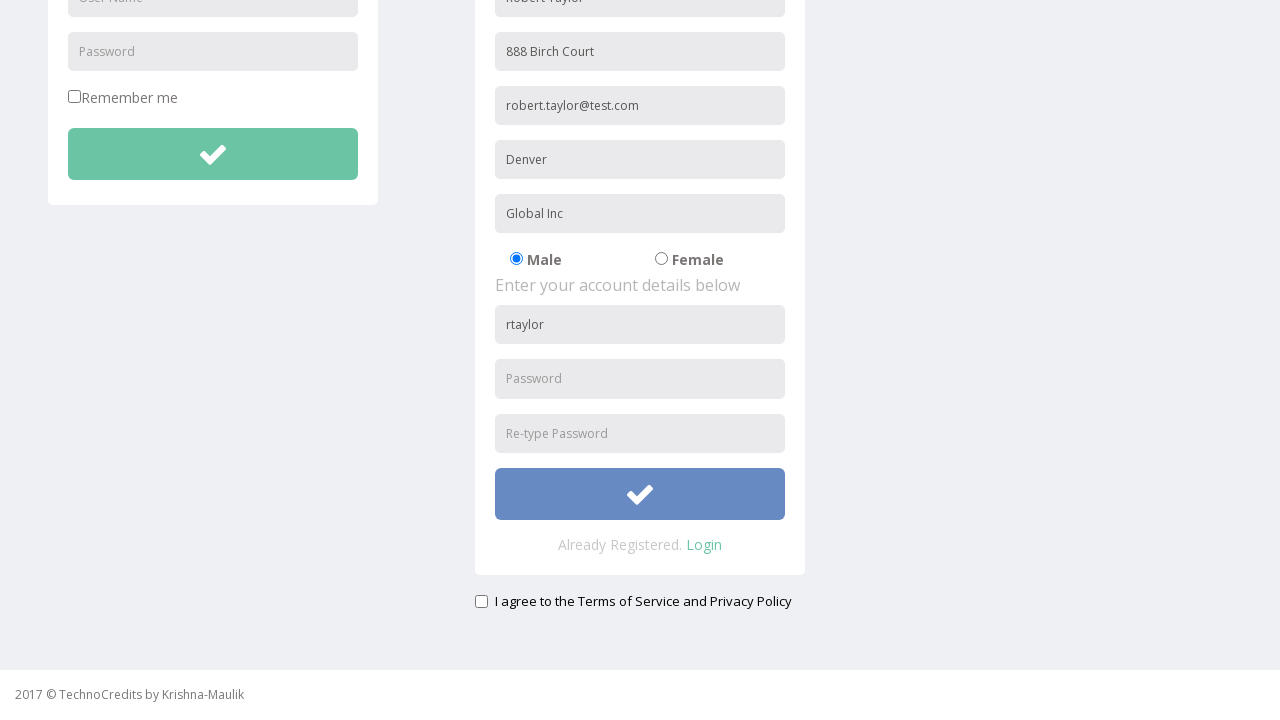